Navigates to Flipkart homepage and maximizes the browser window, then waits for the page to load

Starting URL: https://www.flipkart.com

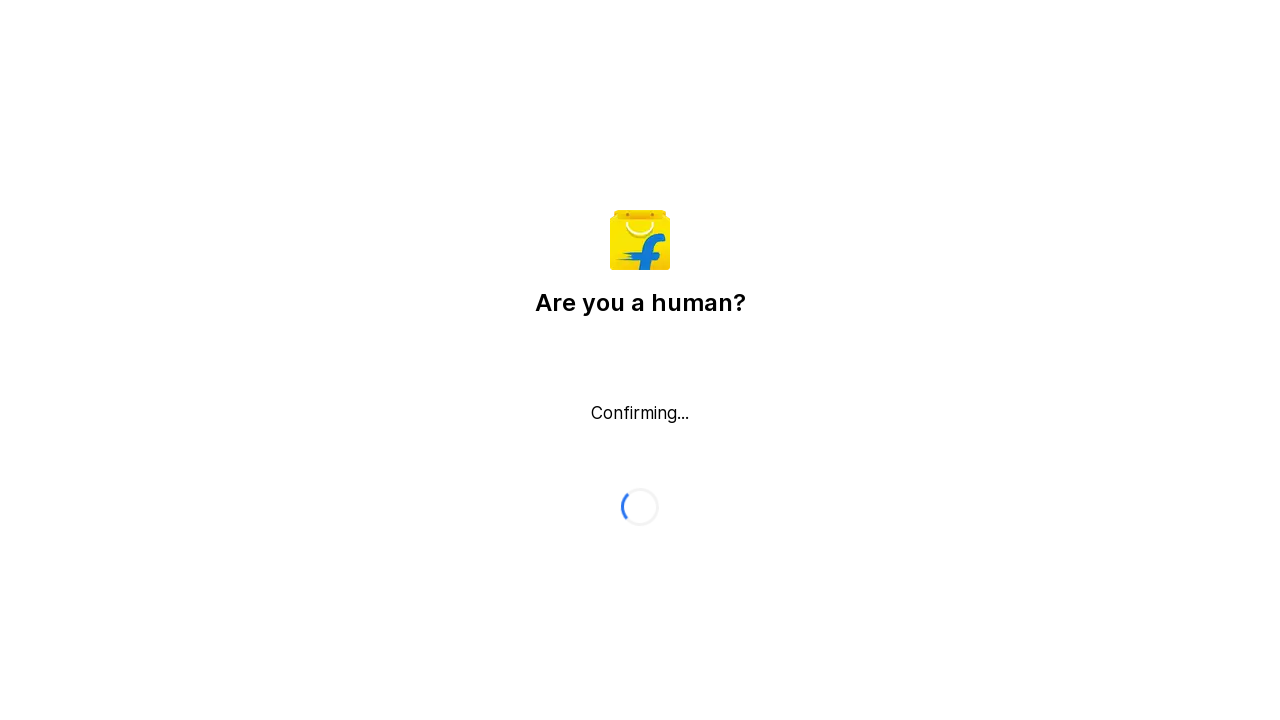

Navigated to Flipkart homepage
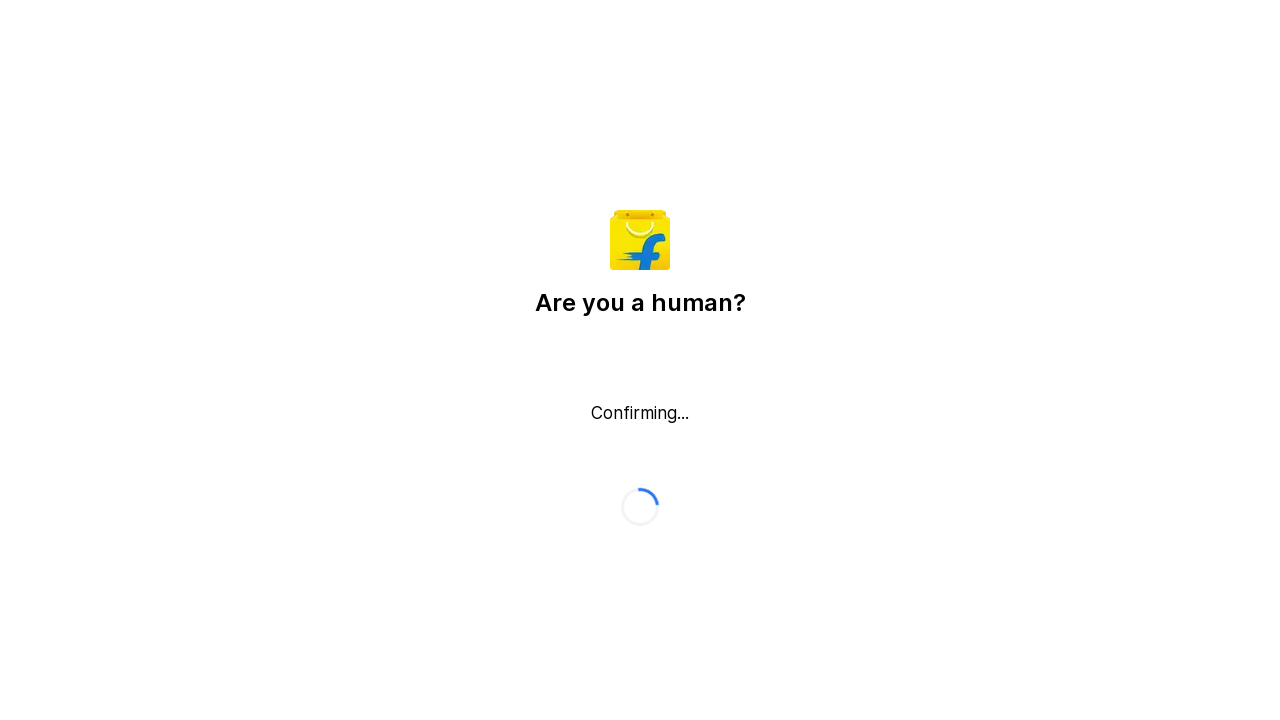

Maximized browser window
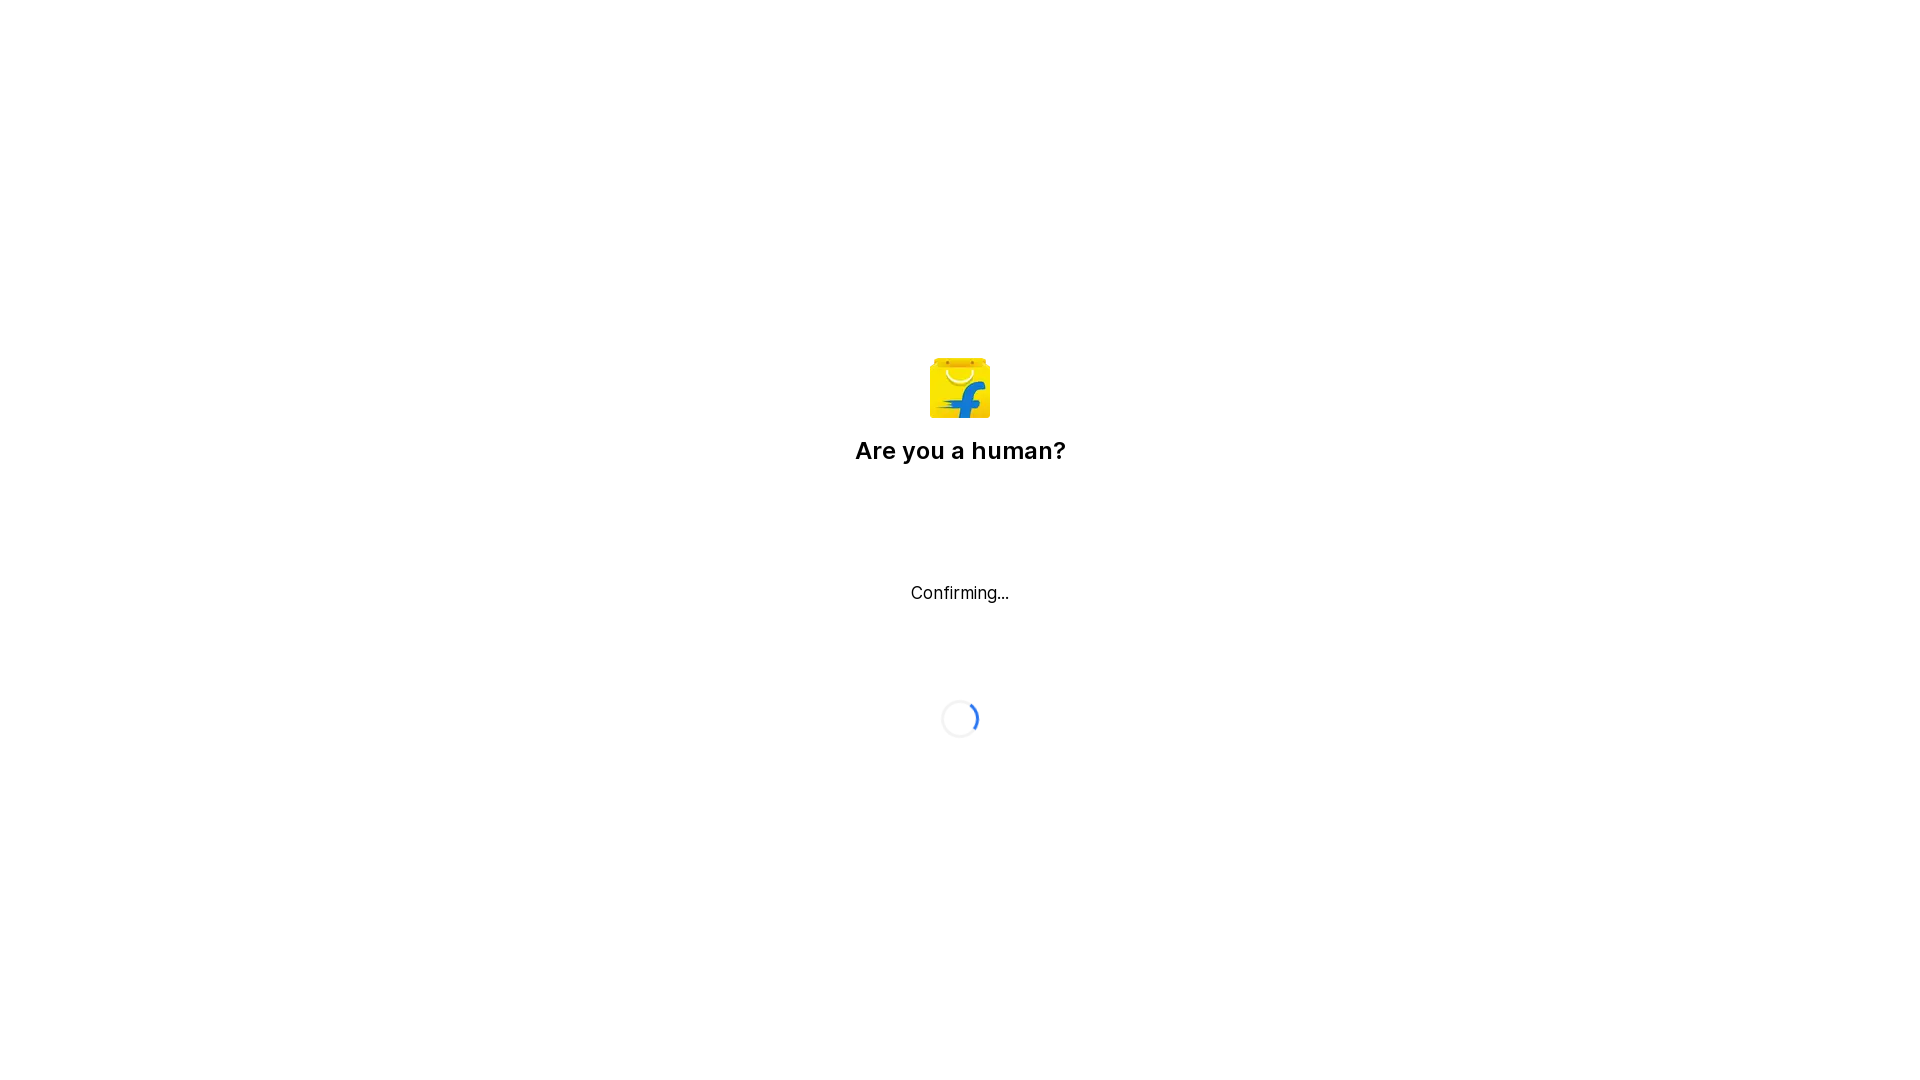

Waited for page to fully load
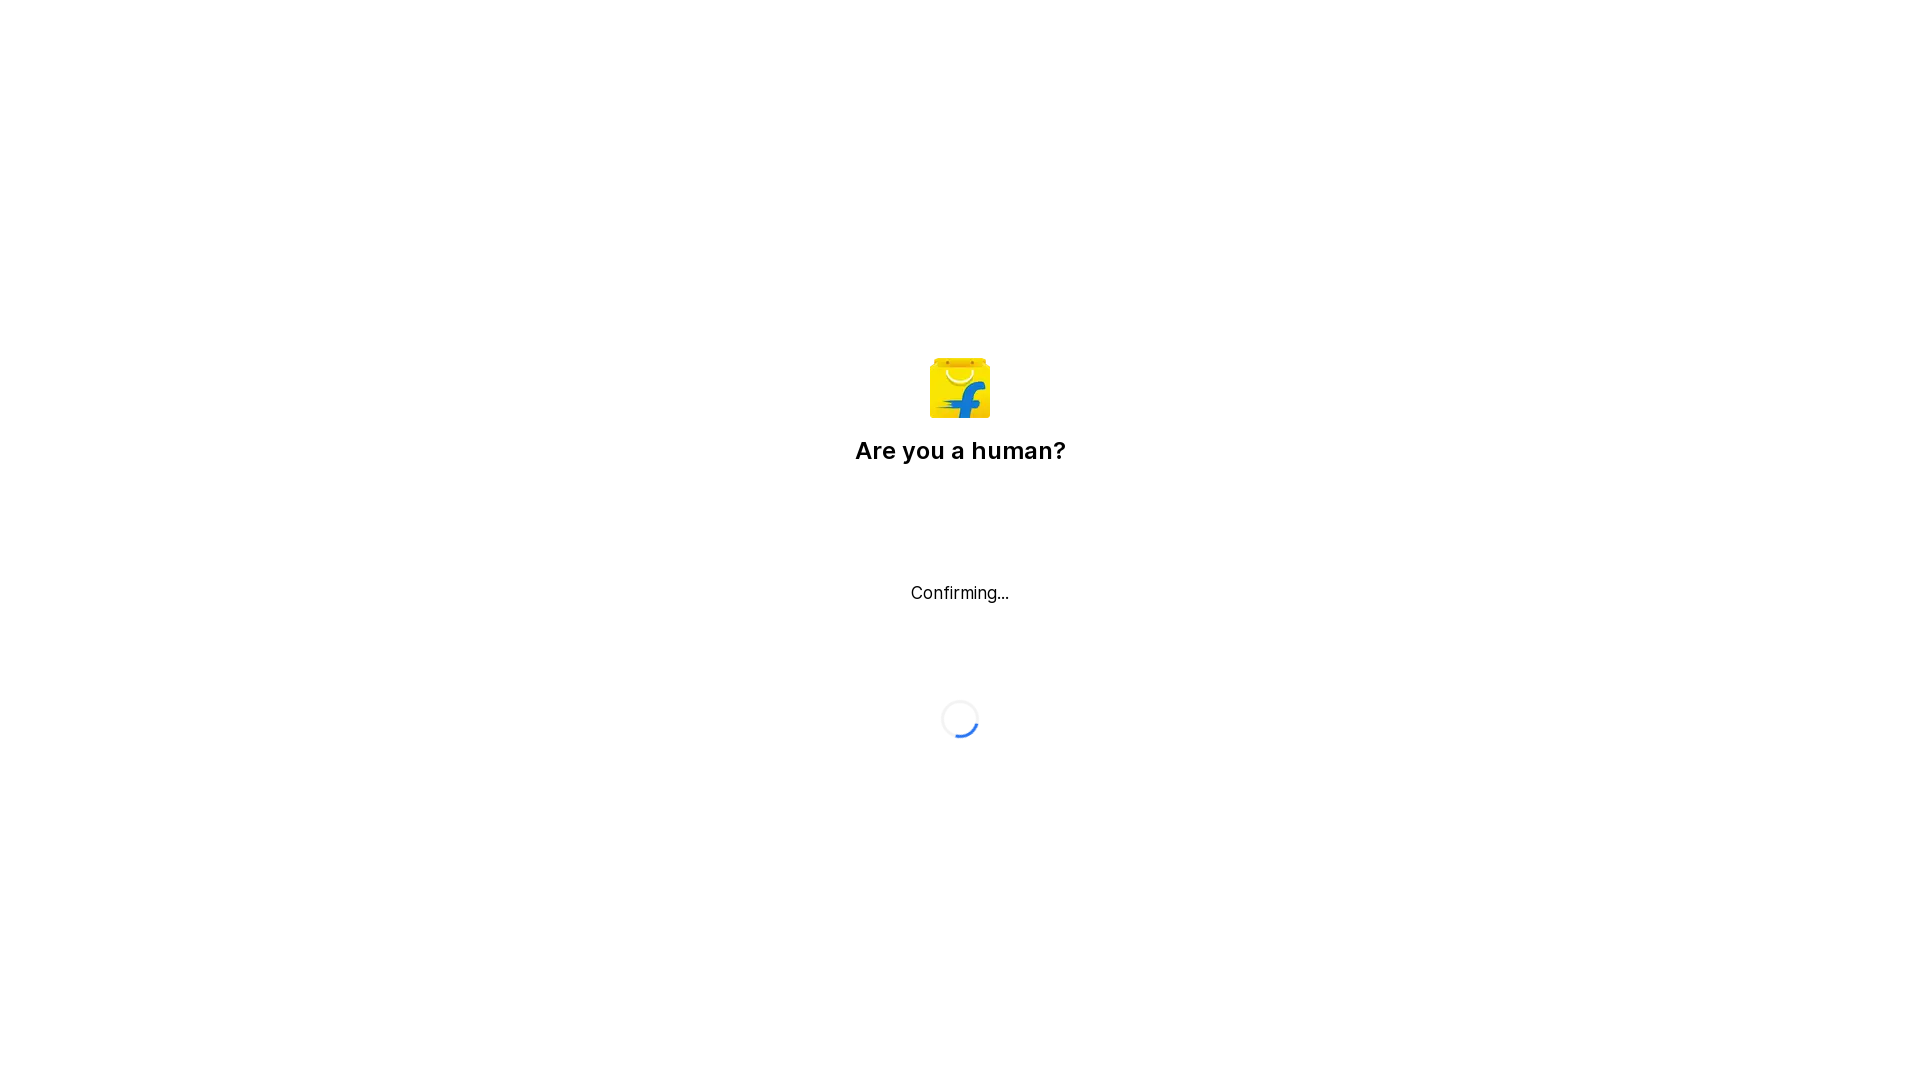

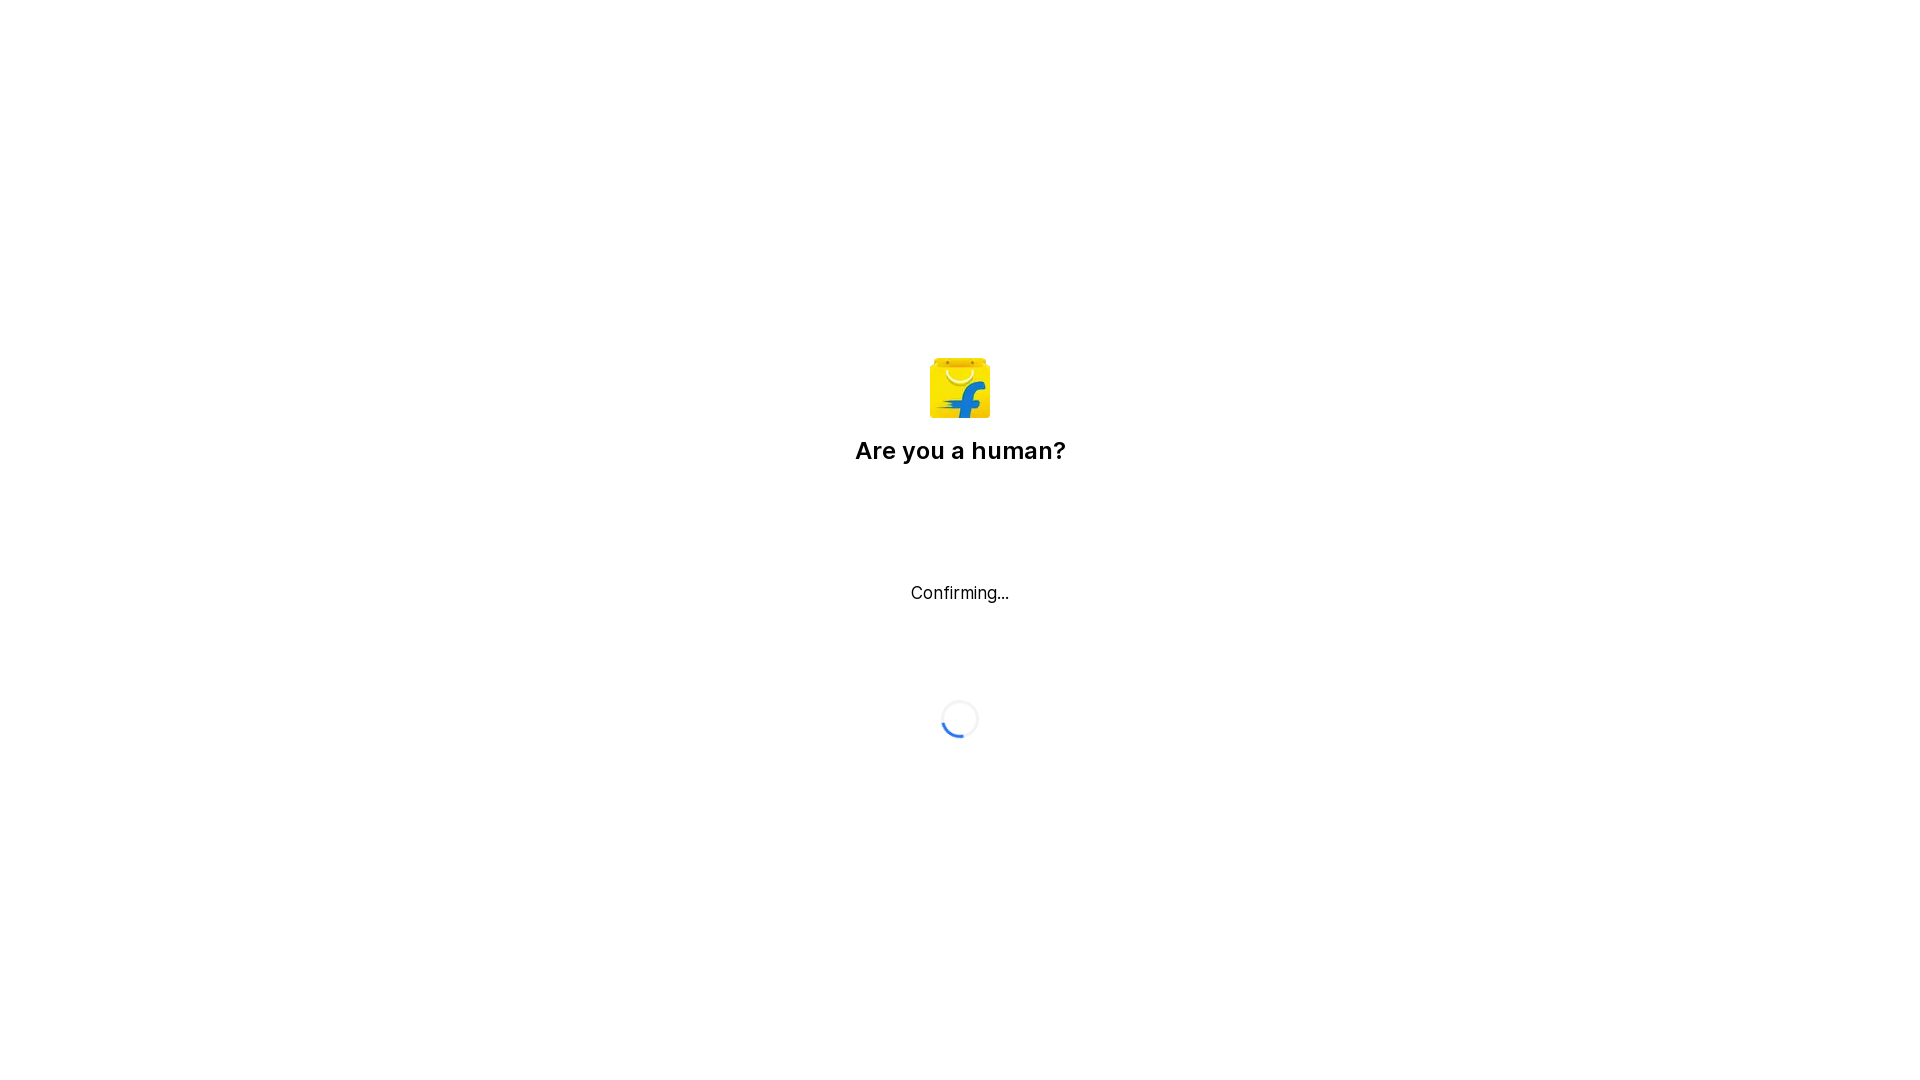